Tests navigating to the Mobile App Development main category page through the Technologies menu

Starting URL: https://www.tranktechnologies.com/

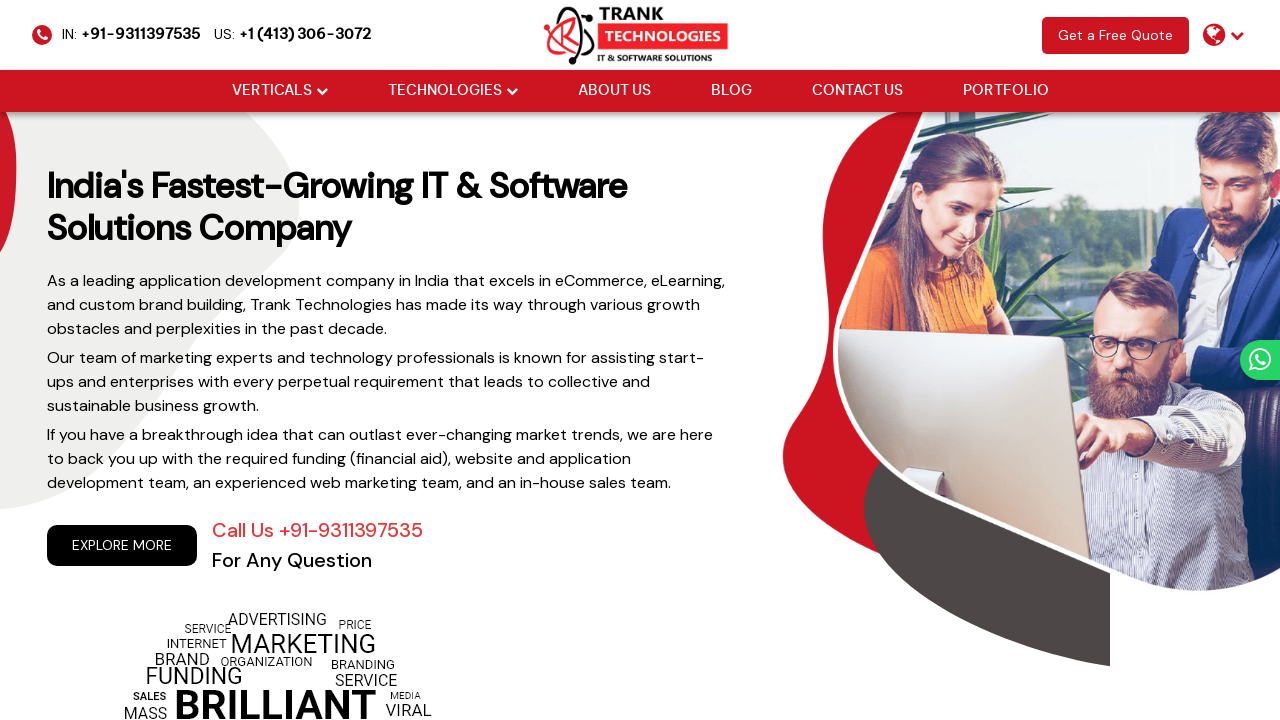

Clicked Technologies dropdown menu at (452, 91) on (//li[@class='drop_down'])[2]
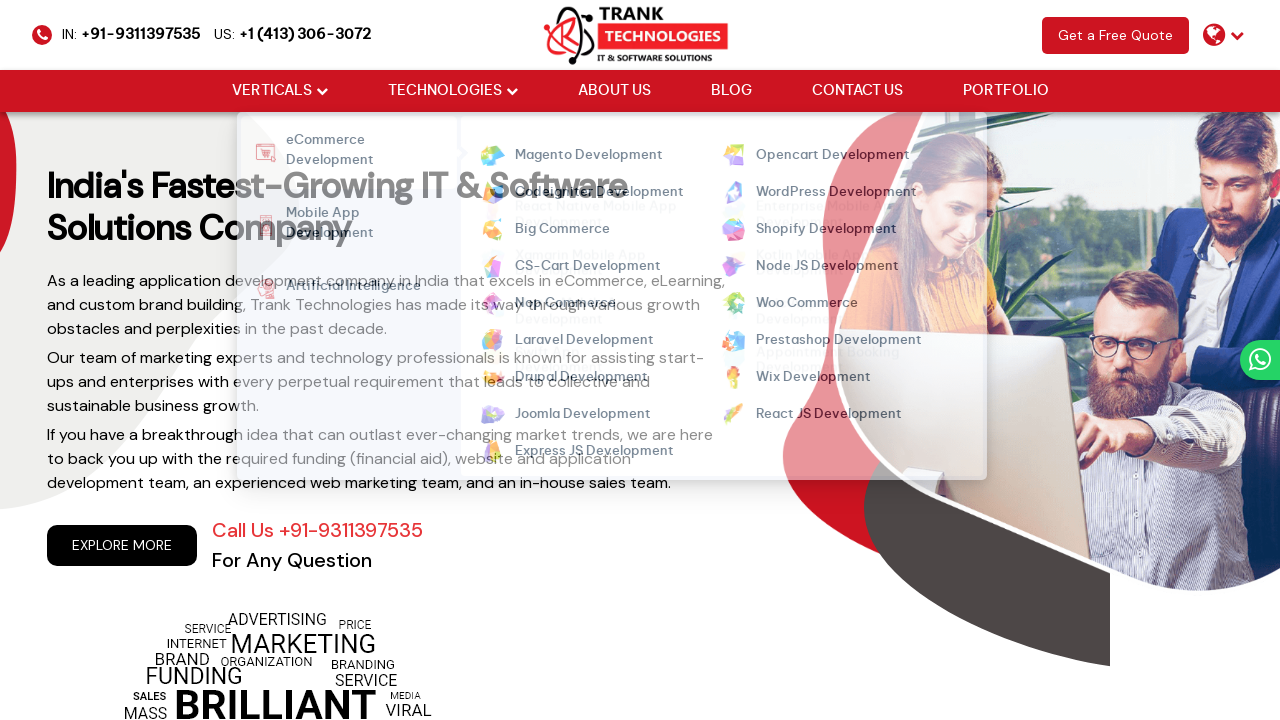

Clicked Mobile App Development category at (340, 226) on xpath=//li[@data-id='mobileApp']
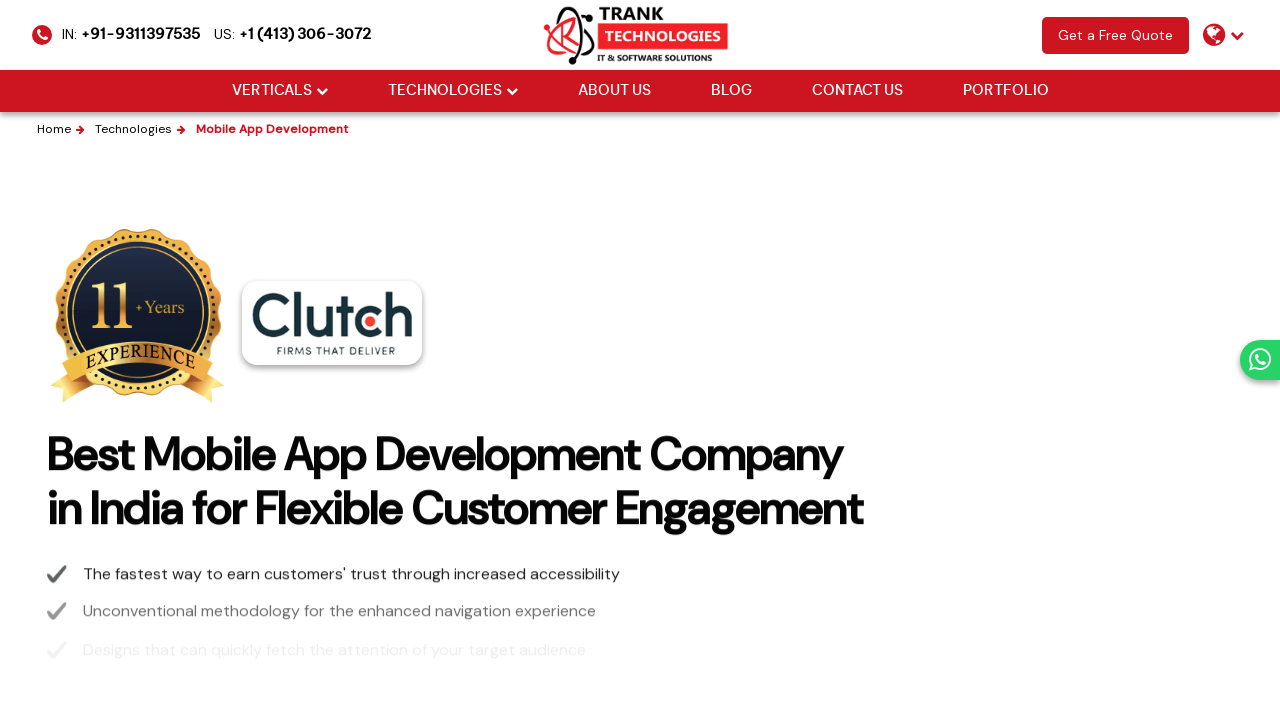

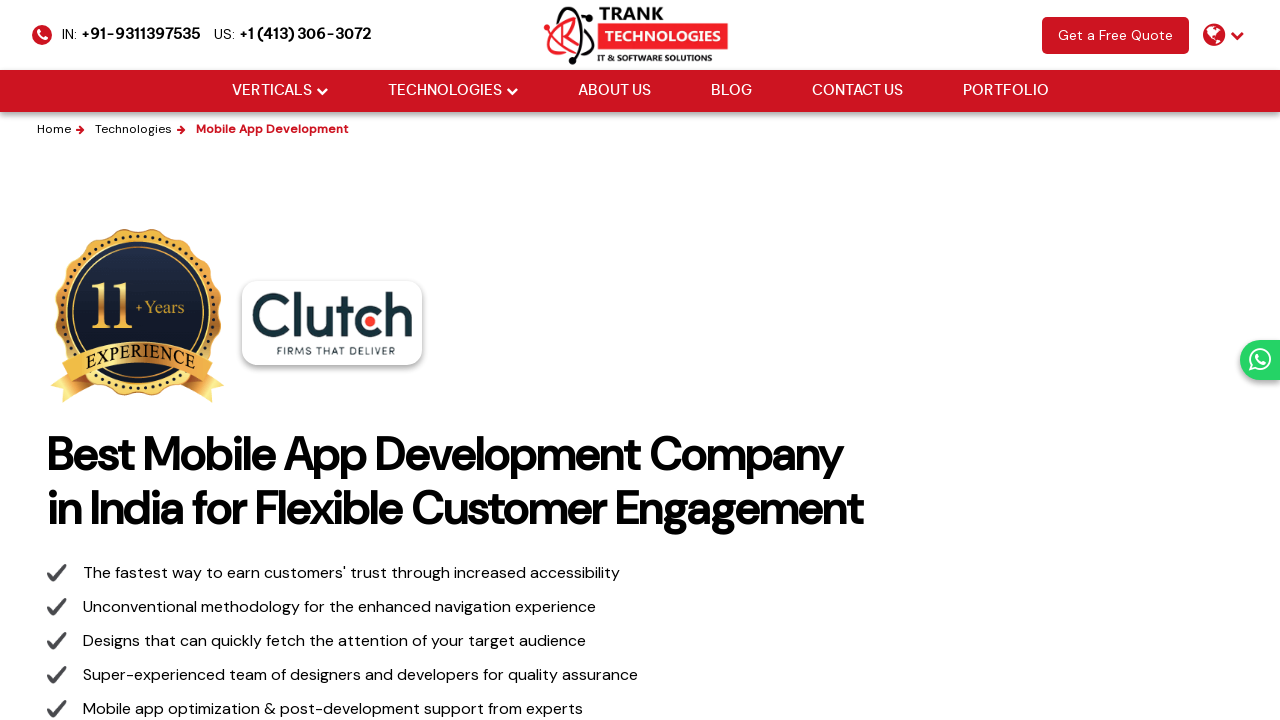